Tests dropdown selection by calculating the sum of two displayed numbers and selecting the result from a dropdown menu

Starting URL: http://suninjuly.github.io/selects1.html

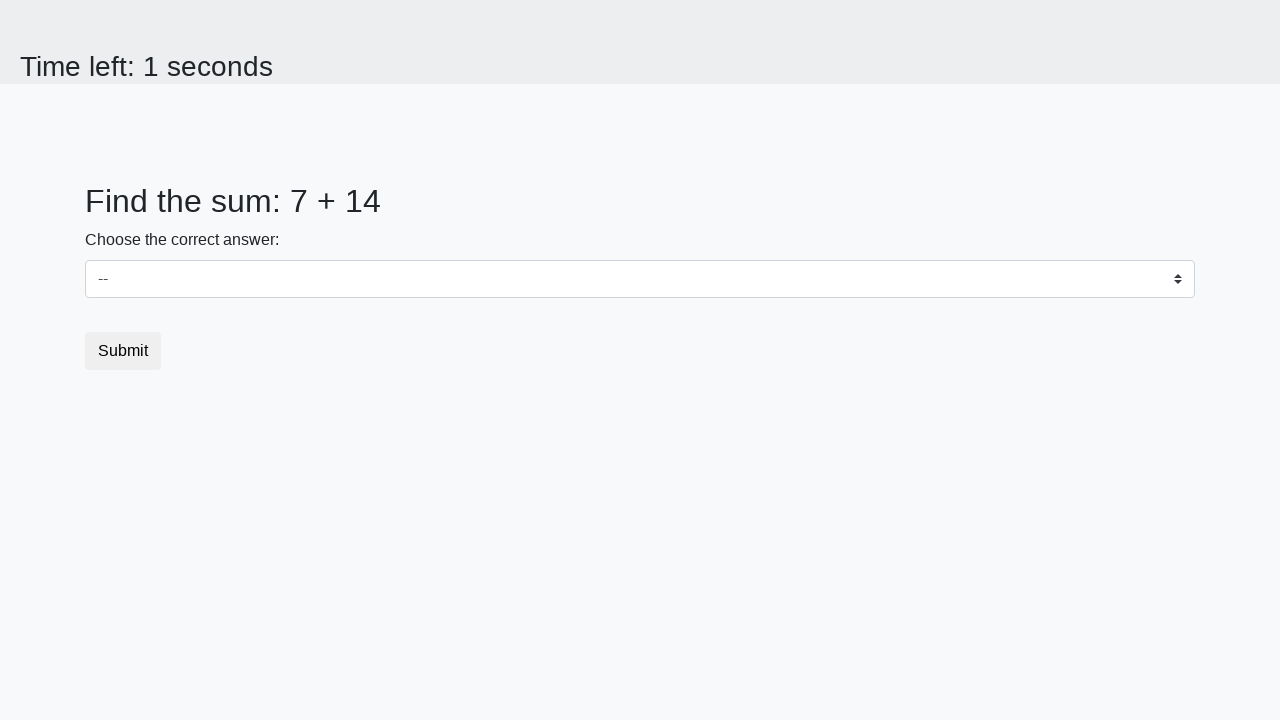

Retrieved first number from #num1
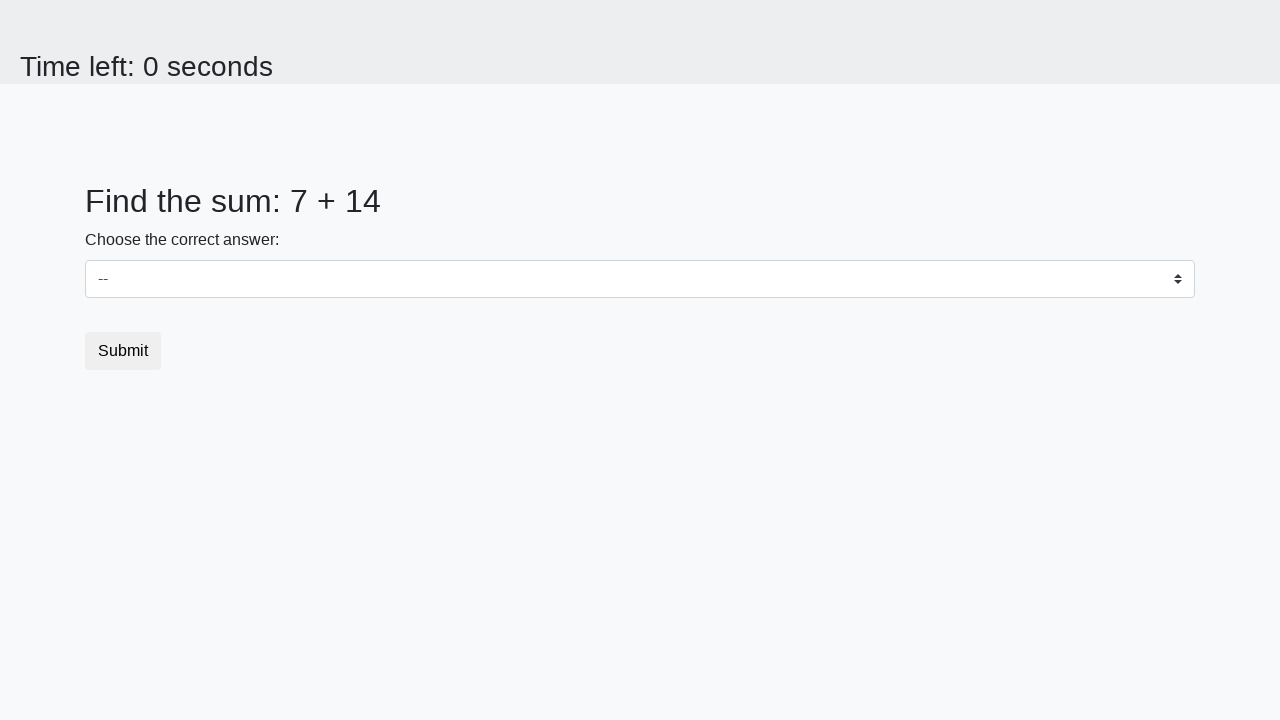

Retrieved second number from #num2
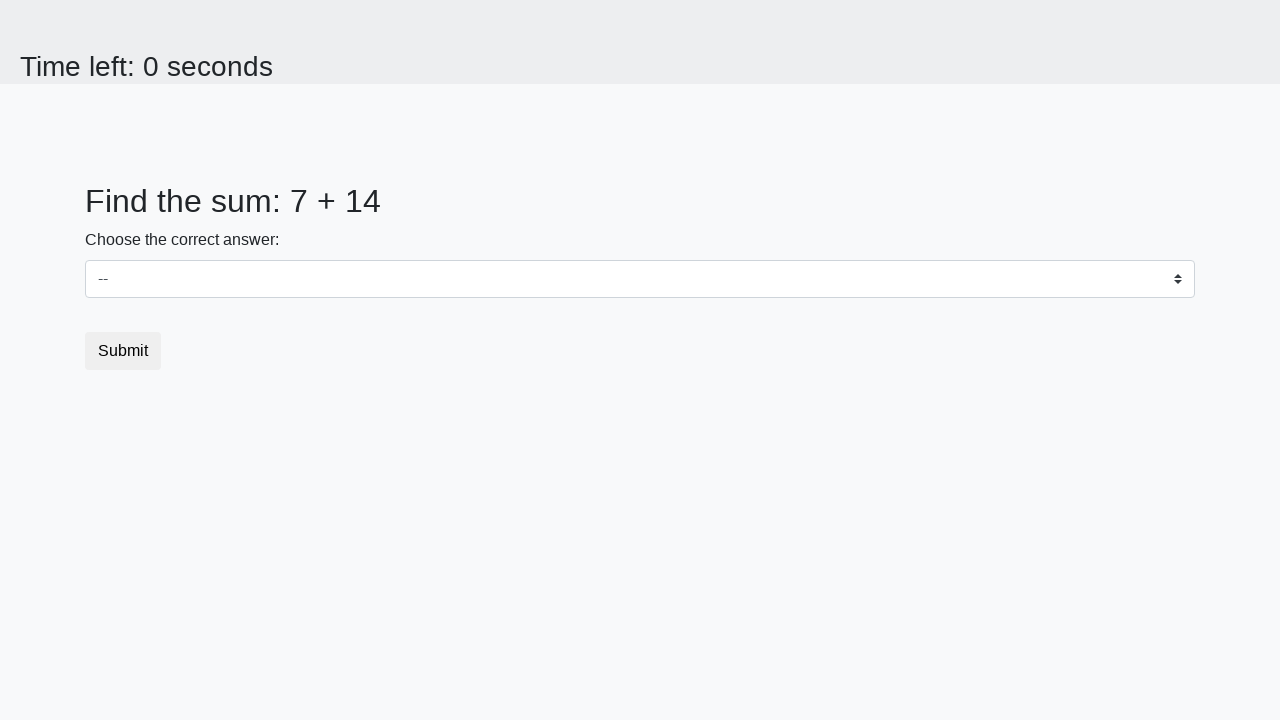

Calculated sum of 7 + 14 = 21
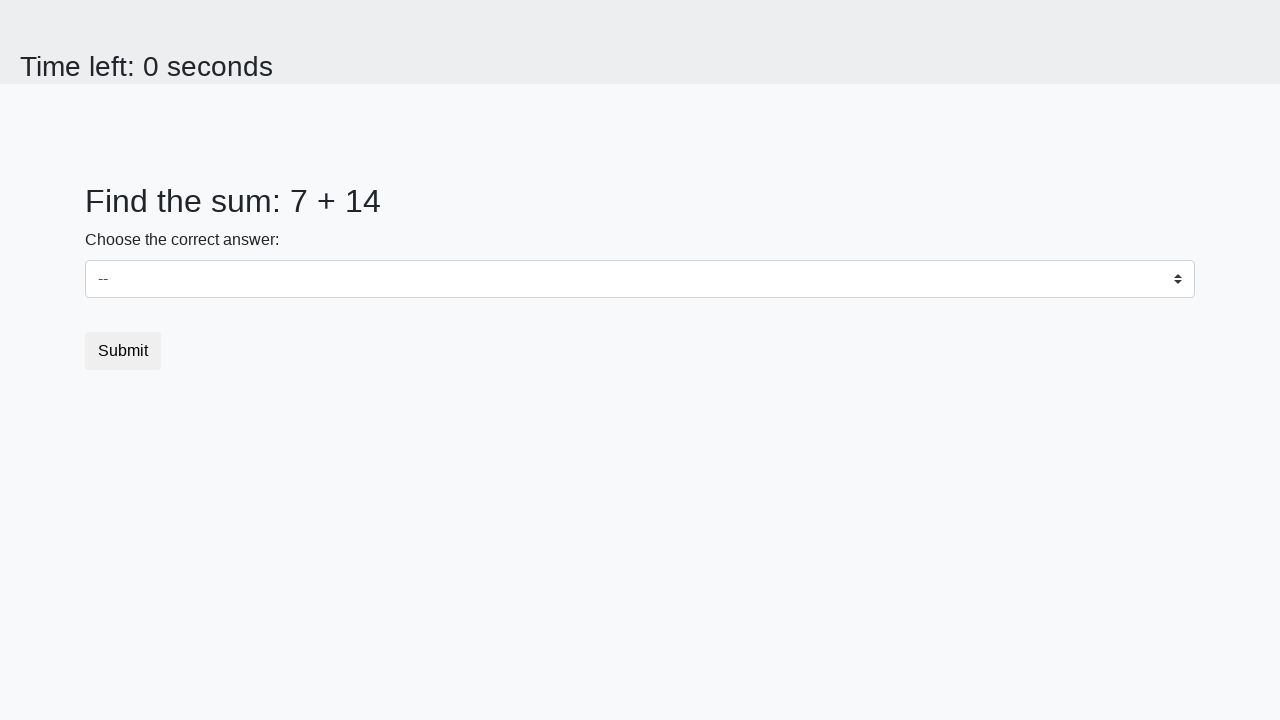

Selected dropdown option with value 21 on #dropdown
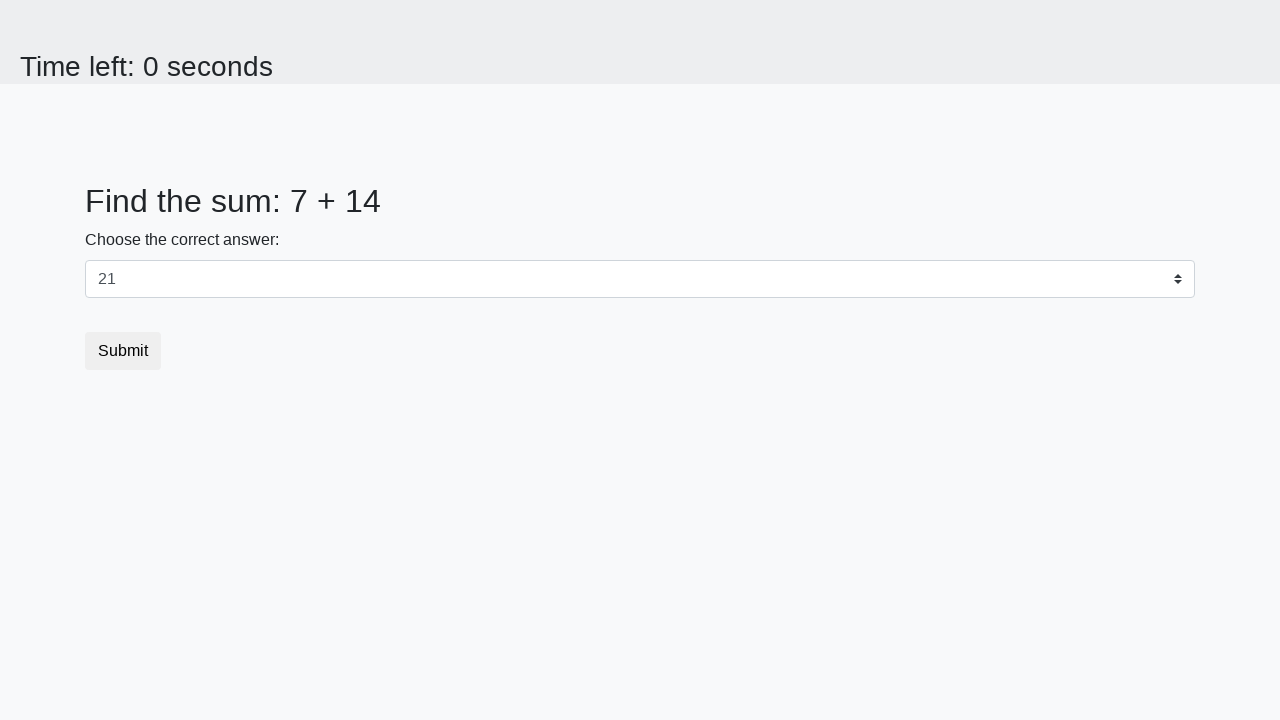

Clicked submit button to complete the test at (123, 351) on button.btn.btn-default
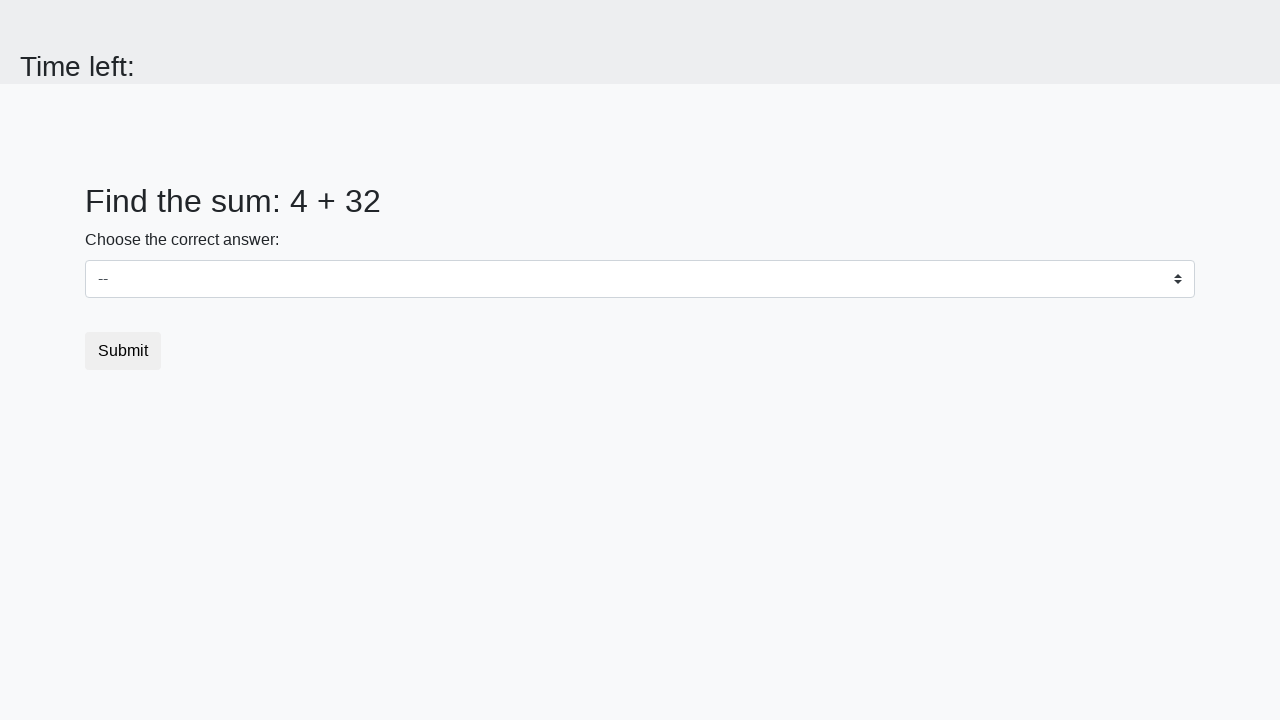

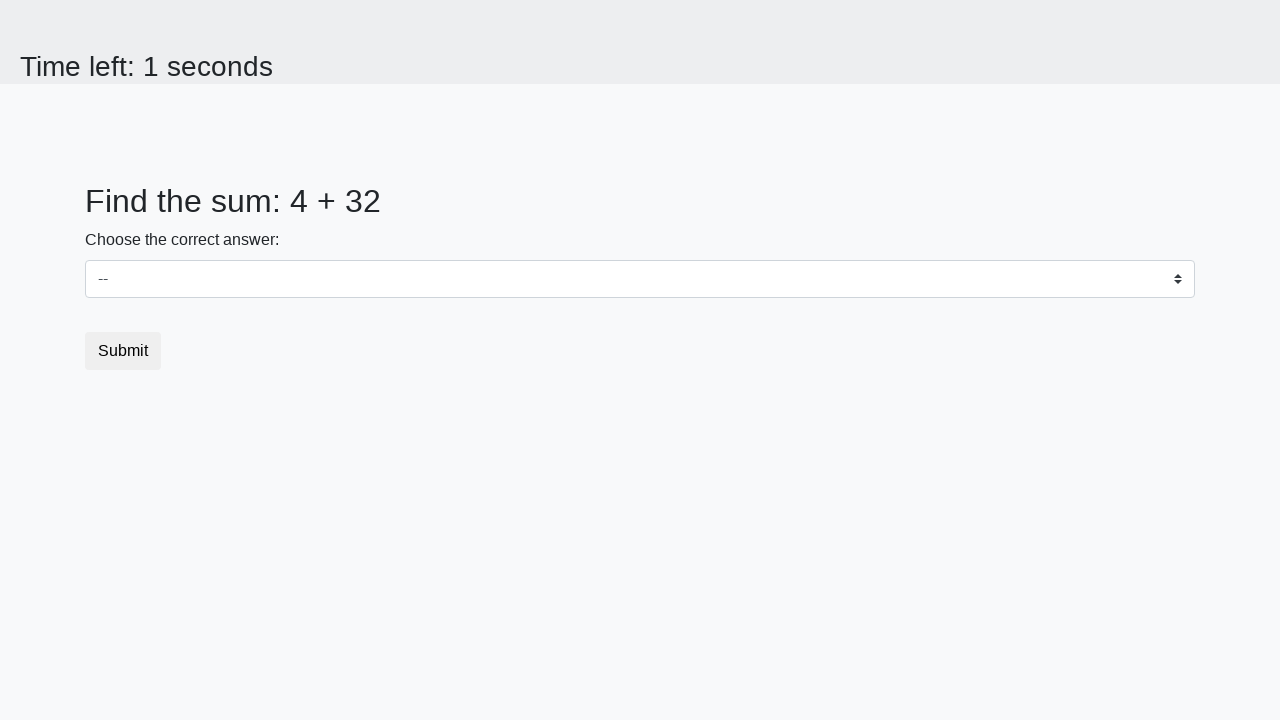